Tests simple drag and drop functionality by dragging column A to column B's position.

Starting URL: https://the-internet.herokuapp.com/drag_and_drop

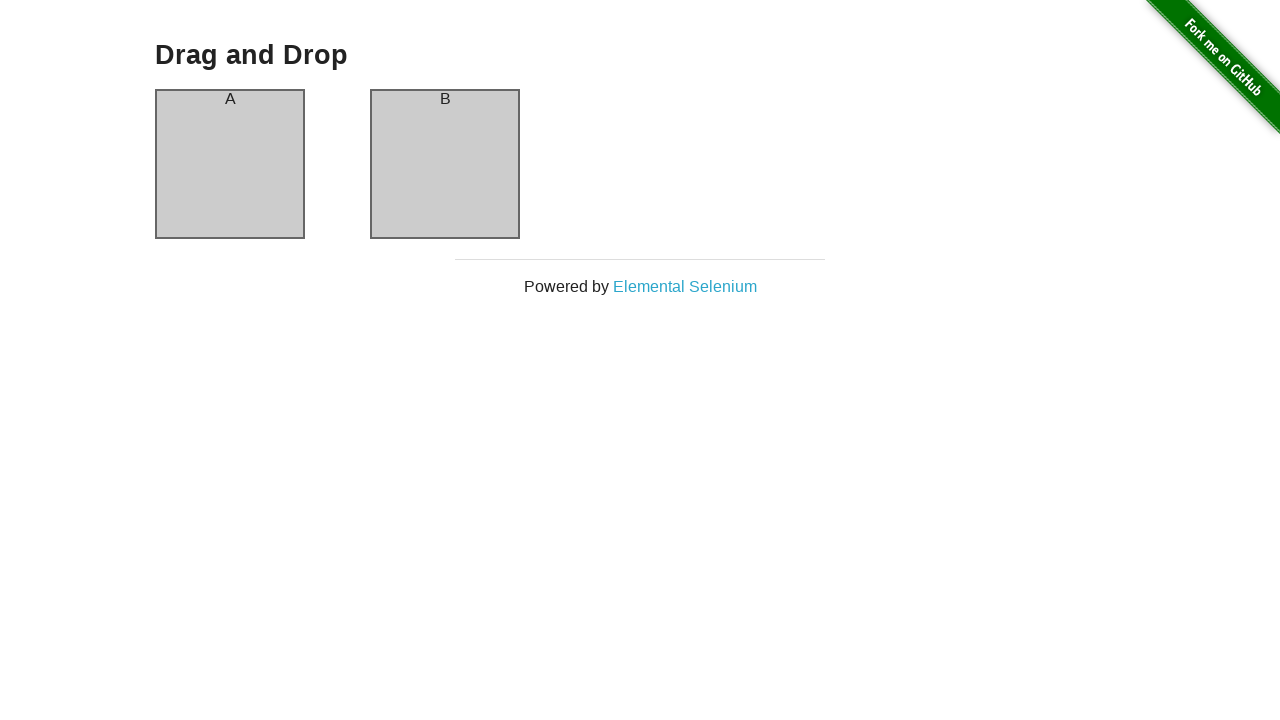

Navigated to drag and drop example page
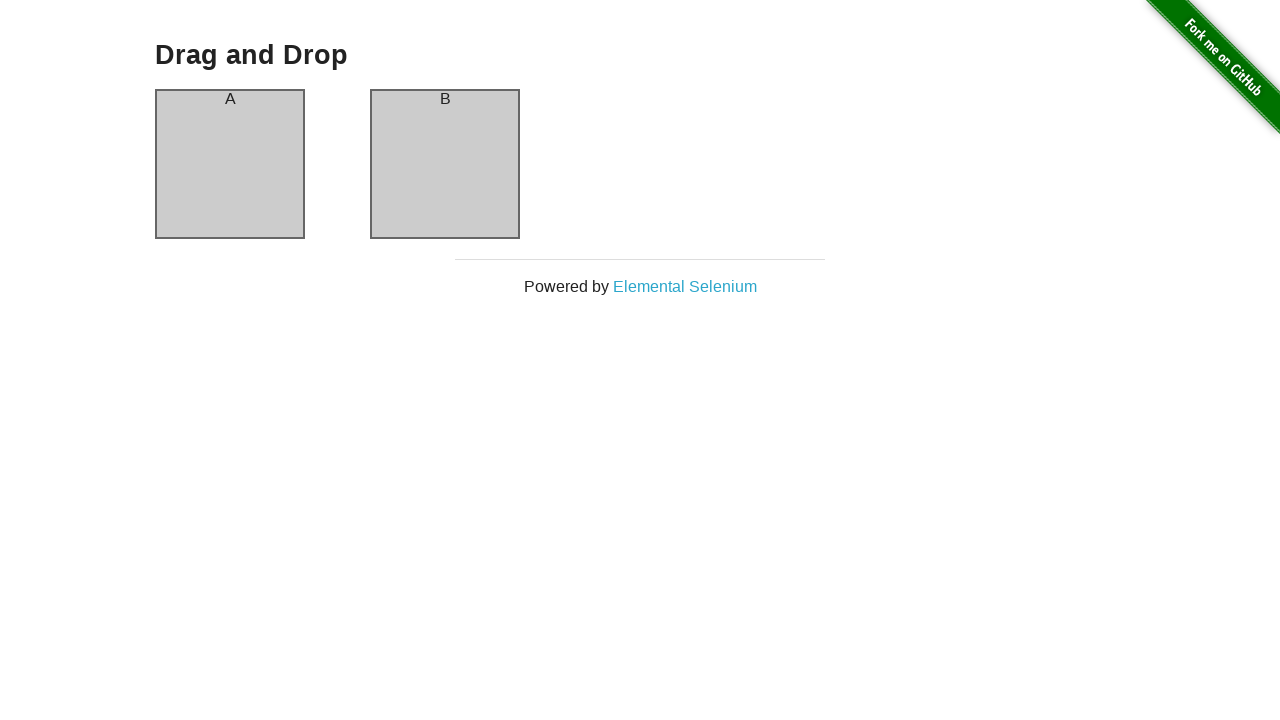

Dragged column A to column B's position at (445, 164)
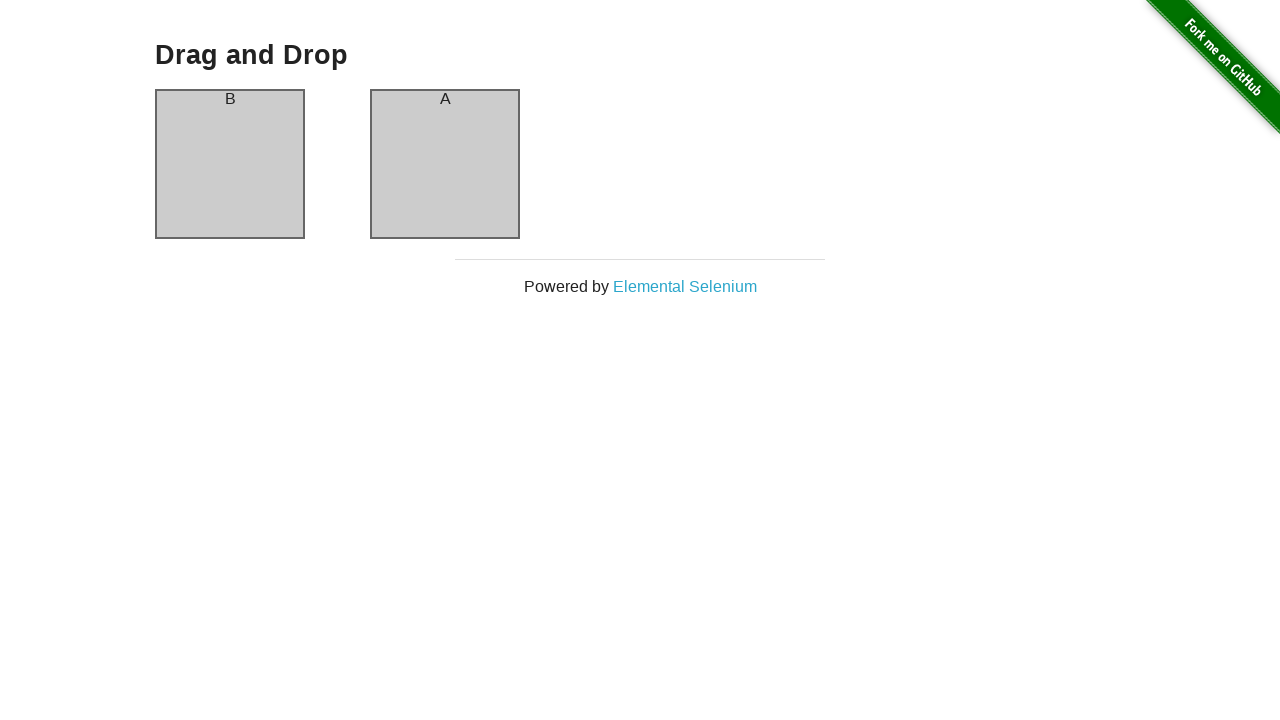

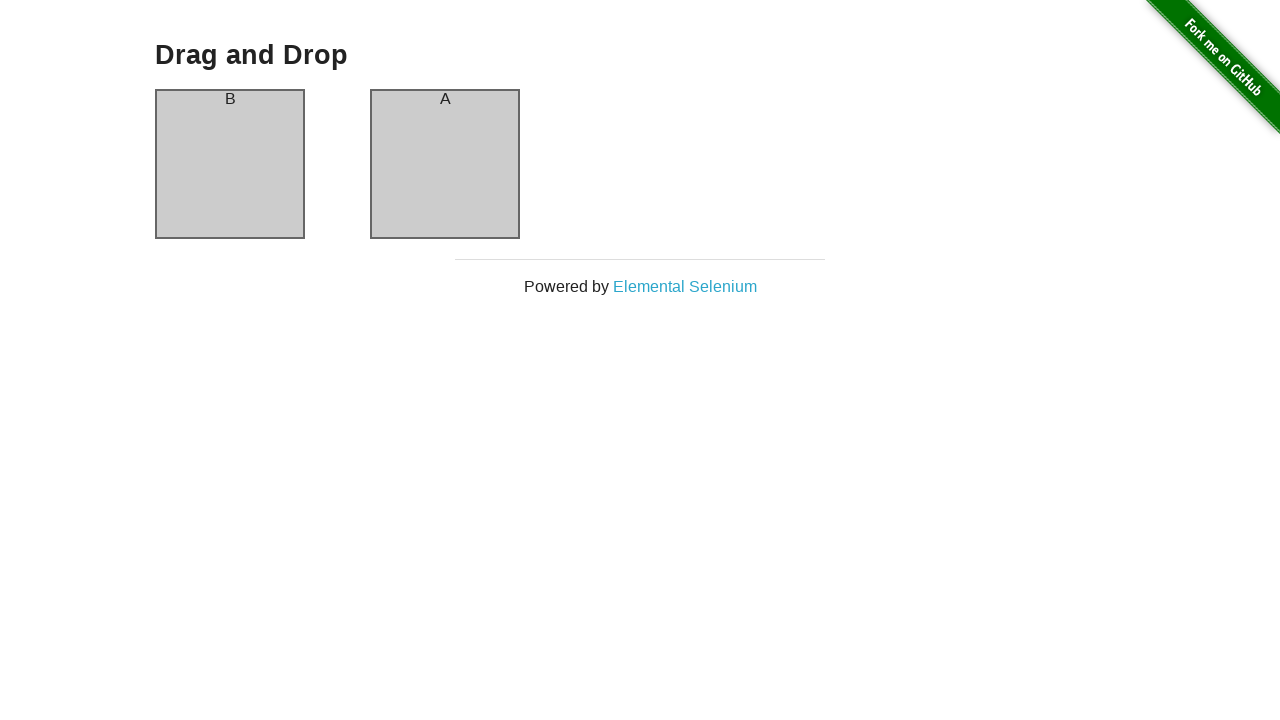